Tests clicking a dynamic button using XPath selector

Starting URL: https://demoqa.com/buttons

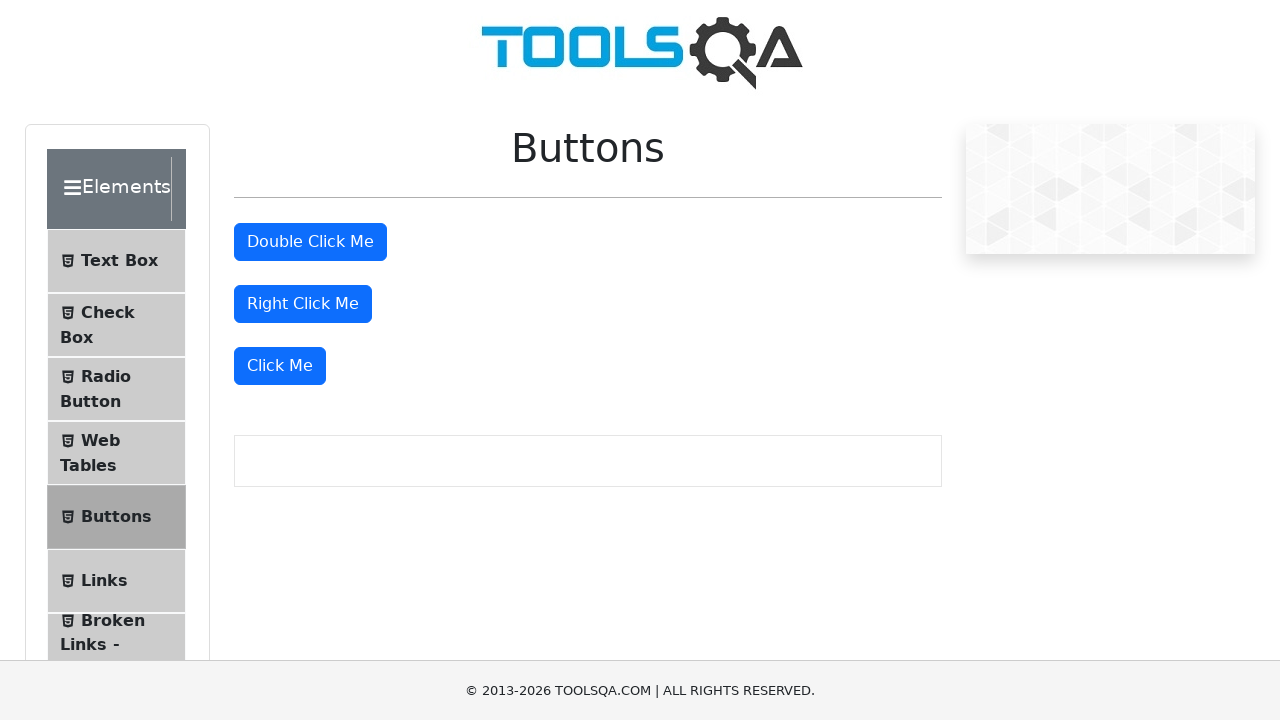

Scrolled to dynamic button using JavaScript evaluation
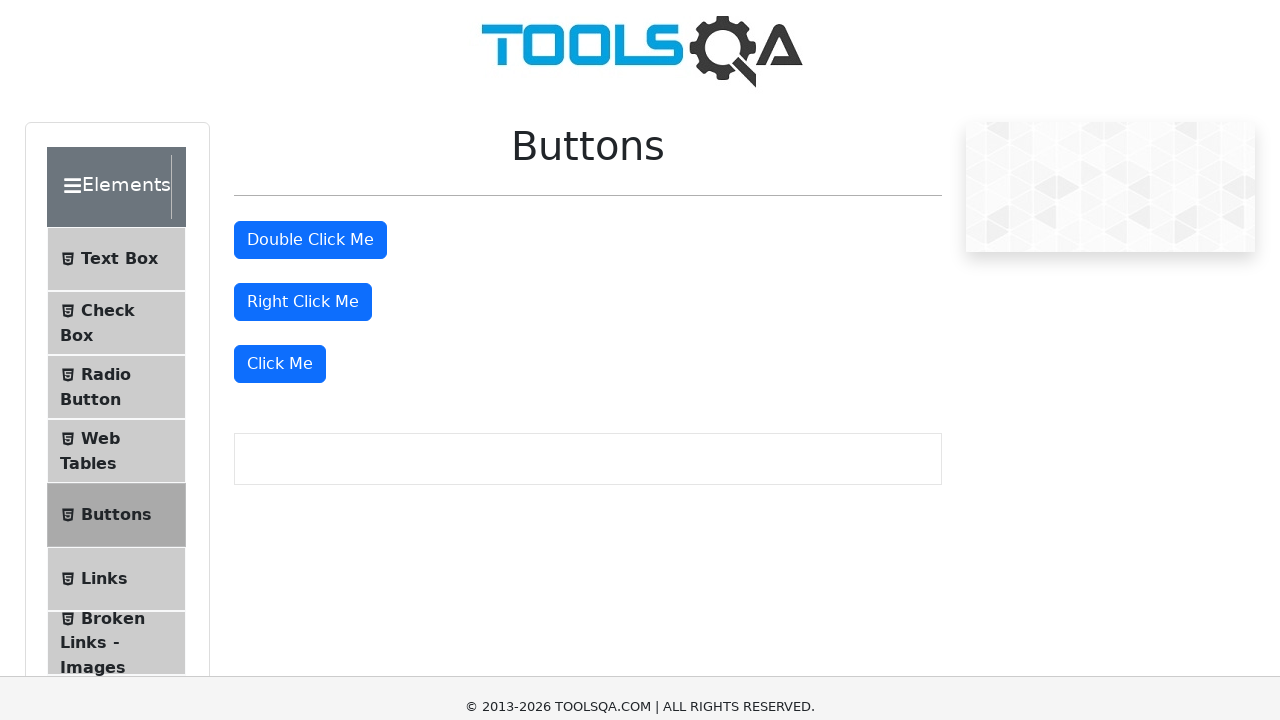

Clicked dynamic button using XPath selector at (280, 19) on xpath=//*[@id='rightClickBtn']/../following-sibling::div/button
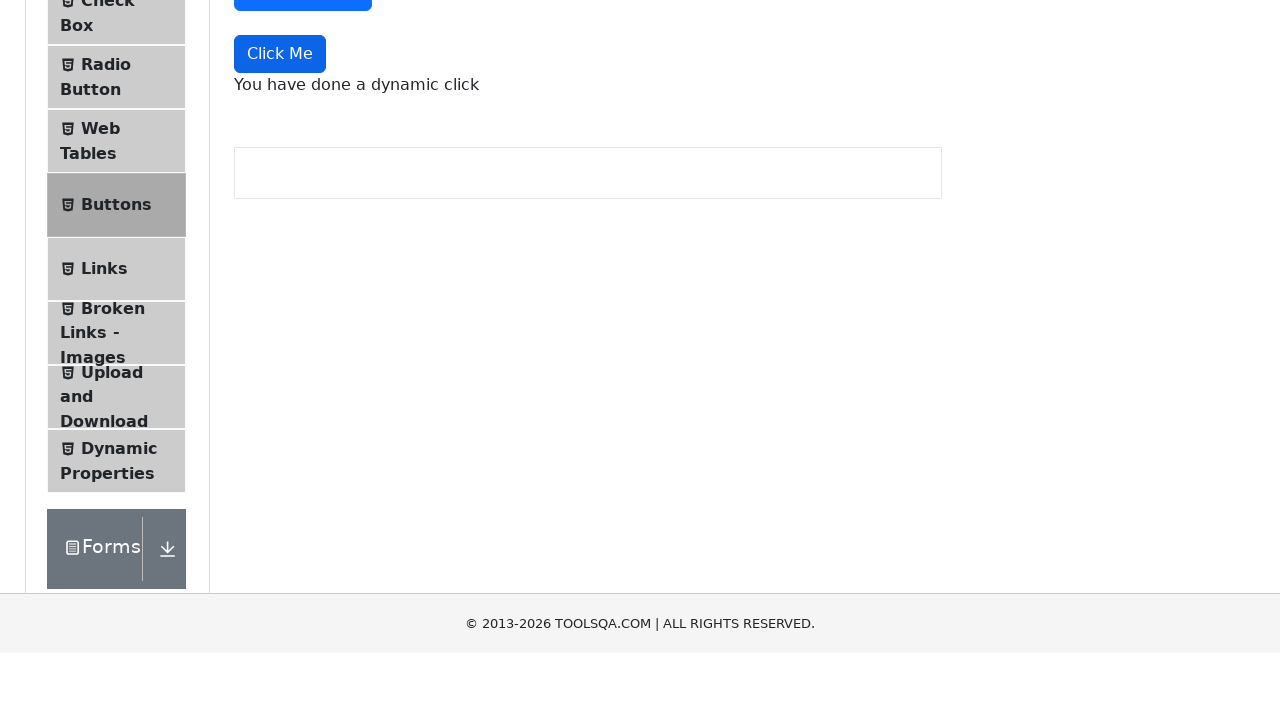

Dynamic click message appeared on page
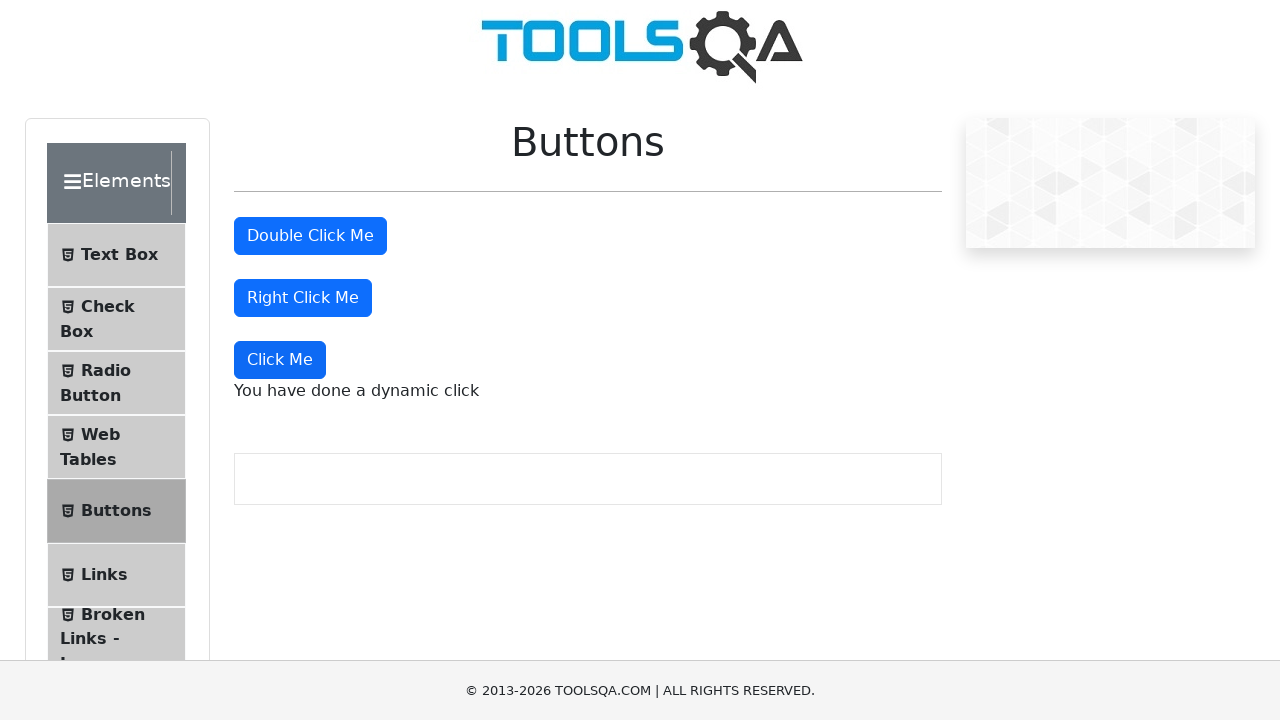

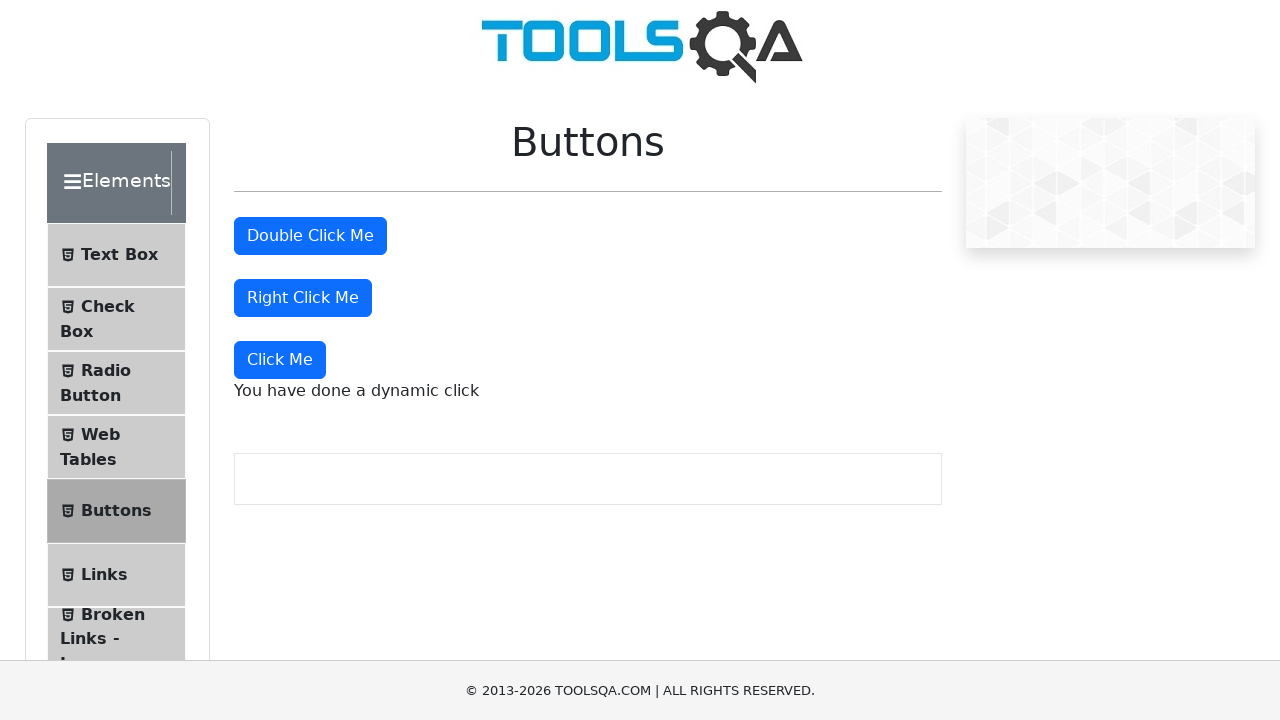